Tests registration form validation by submitting with an invalid phone number (too short) and verifying the appropriate error message is displayed, then clears and enters another invalid phone number (too long).

Starting URL: https://alada.vn/tai-khoan/dang-ky.html

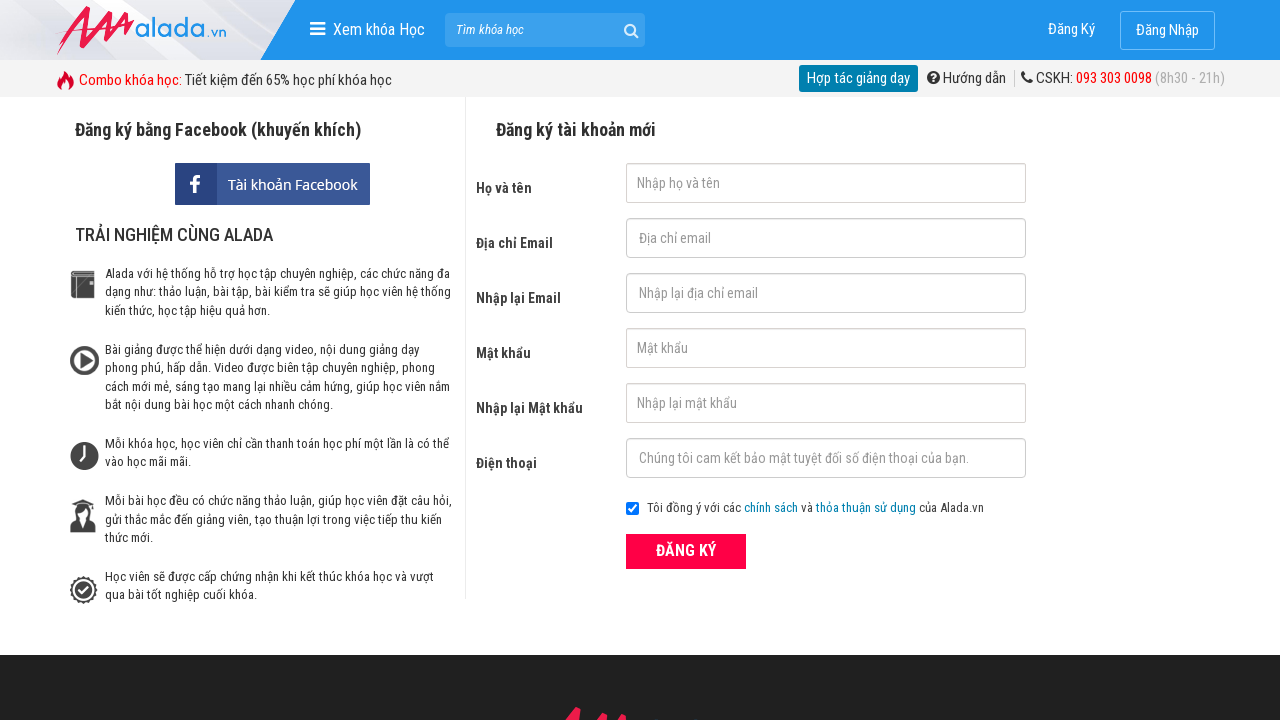

Filled name field with 'Jack Sparrow' on #txtFirstname
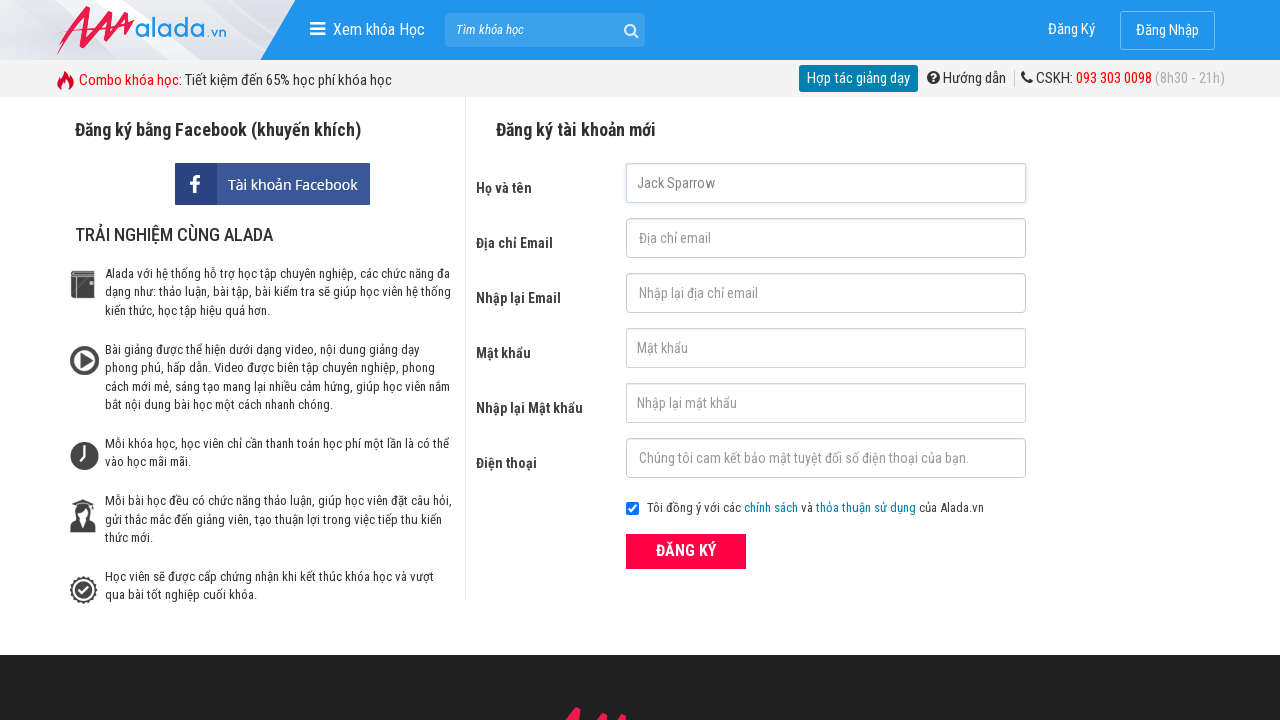

Filled email field with 'ace@mailinator.com' on #txtEmail
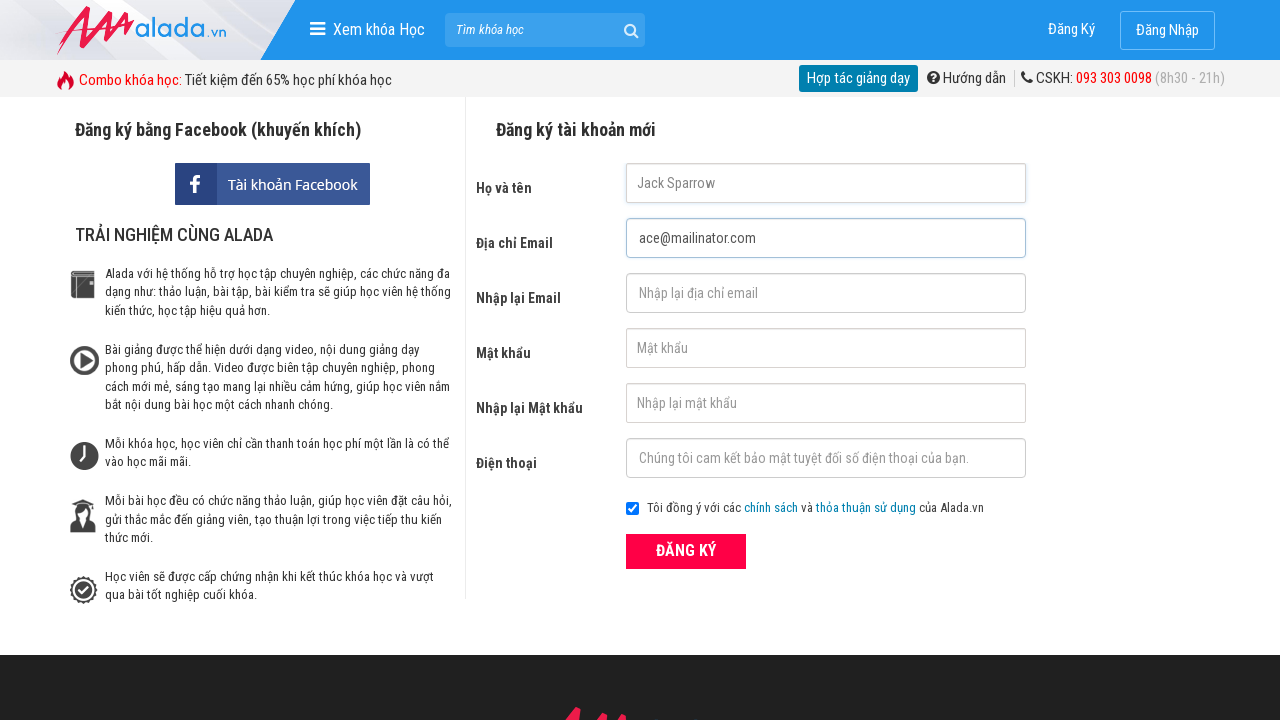

Filled confirm email field with 'ace@mailinator.com' on #txtCEmail
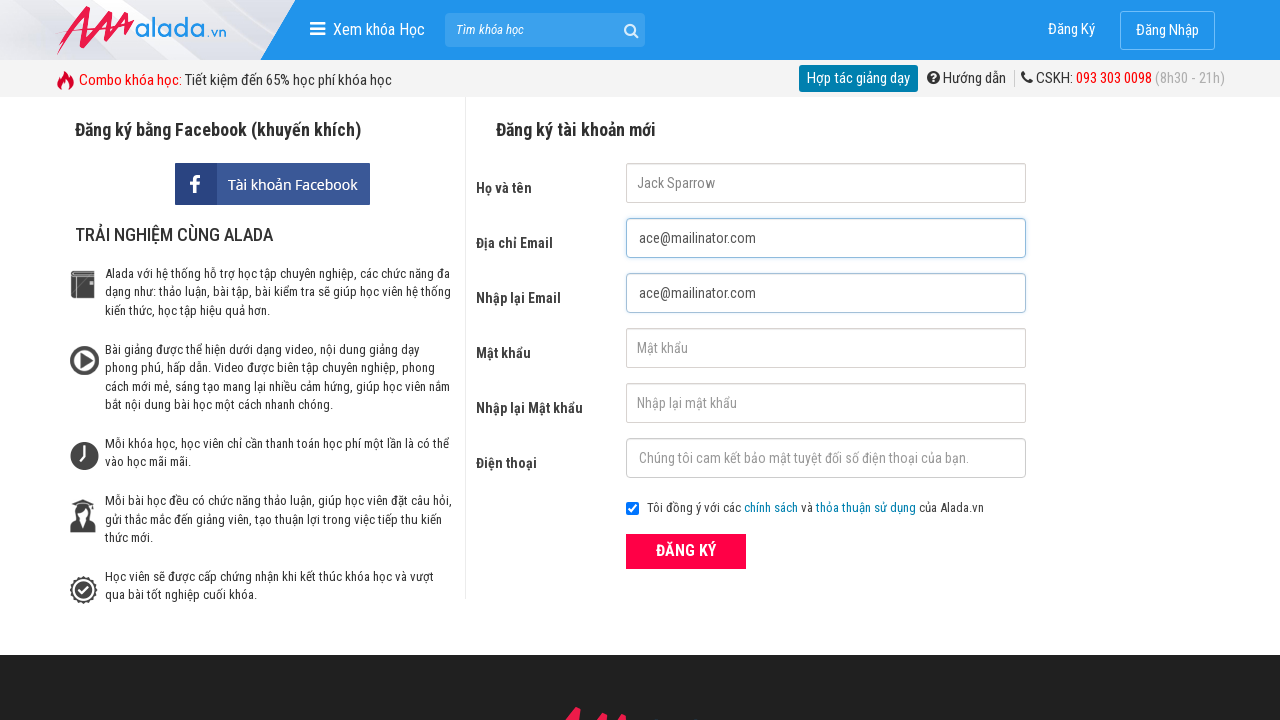

Filled password field on #txtPassword
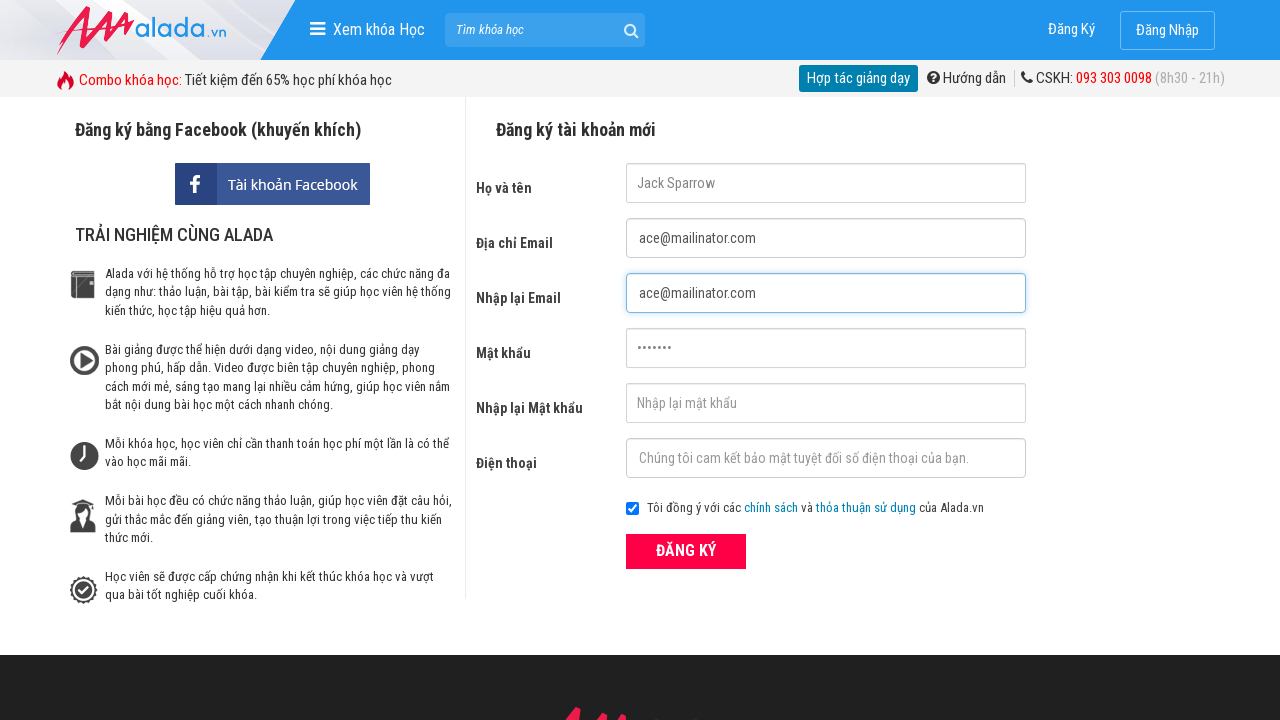

Filled confirm password field on #txtCPassword
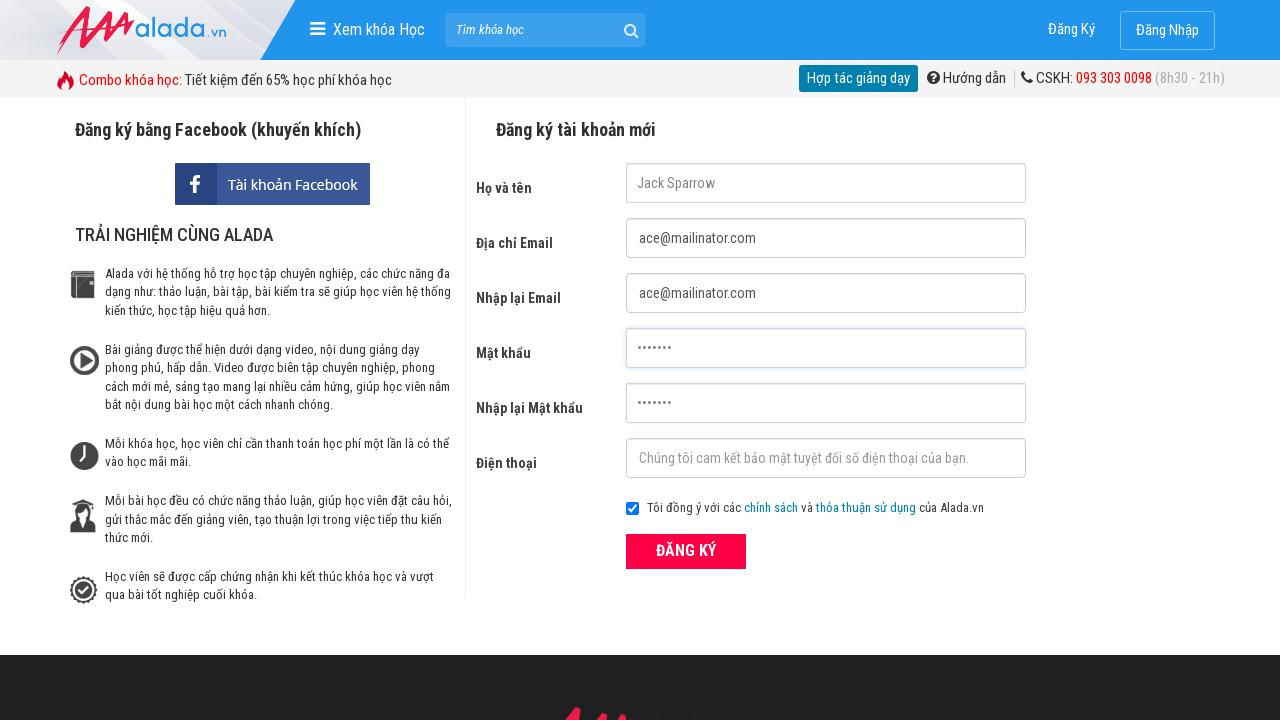

Filled phone field with invalid short number '096079' on #txtPhone
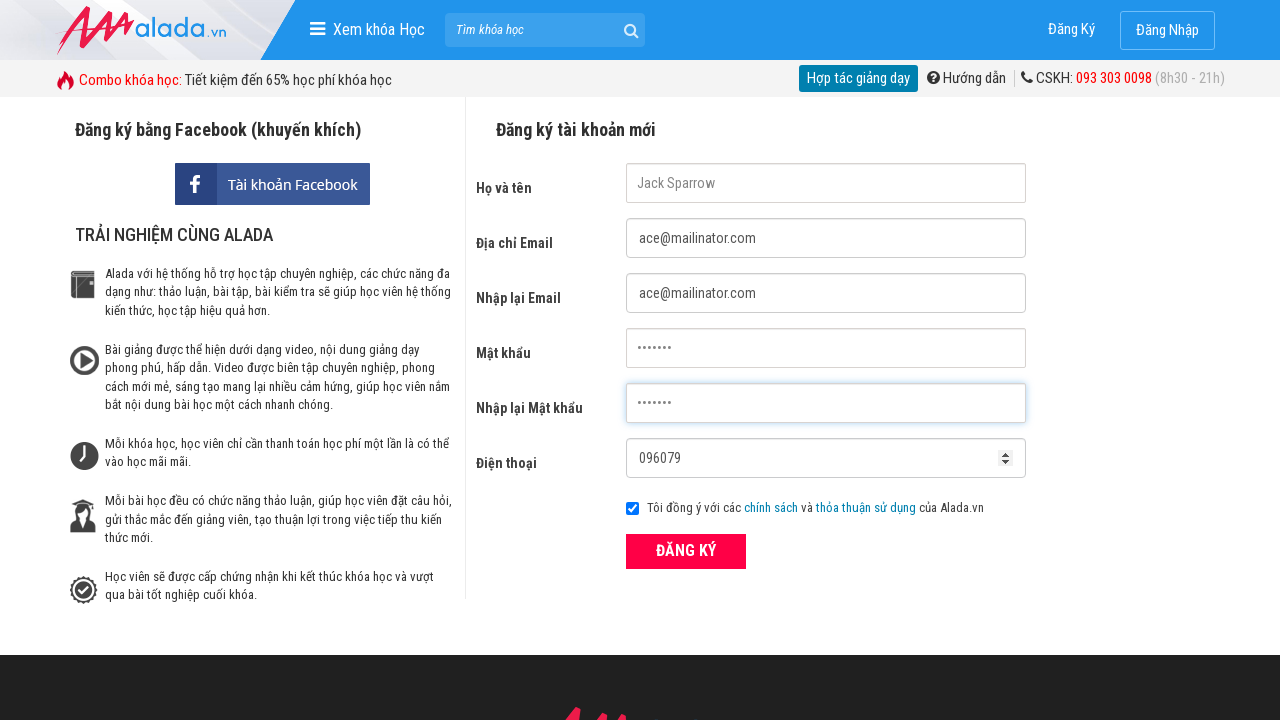

Clicked ĐĂNG KÝ (register) button at (686, 551) on xpath=//div[@class='form frmRegister']//button[text()='ĐĂNG KÝ']
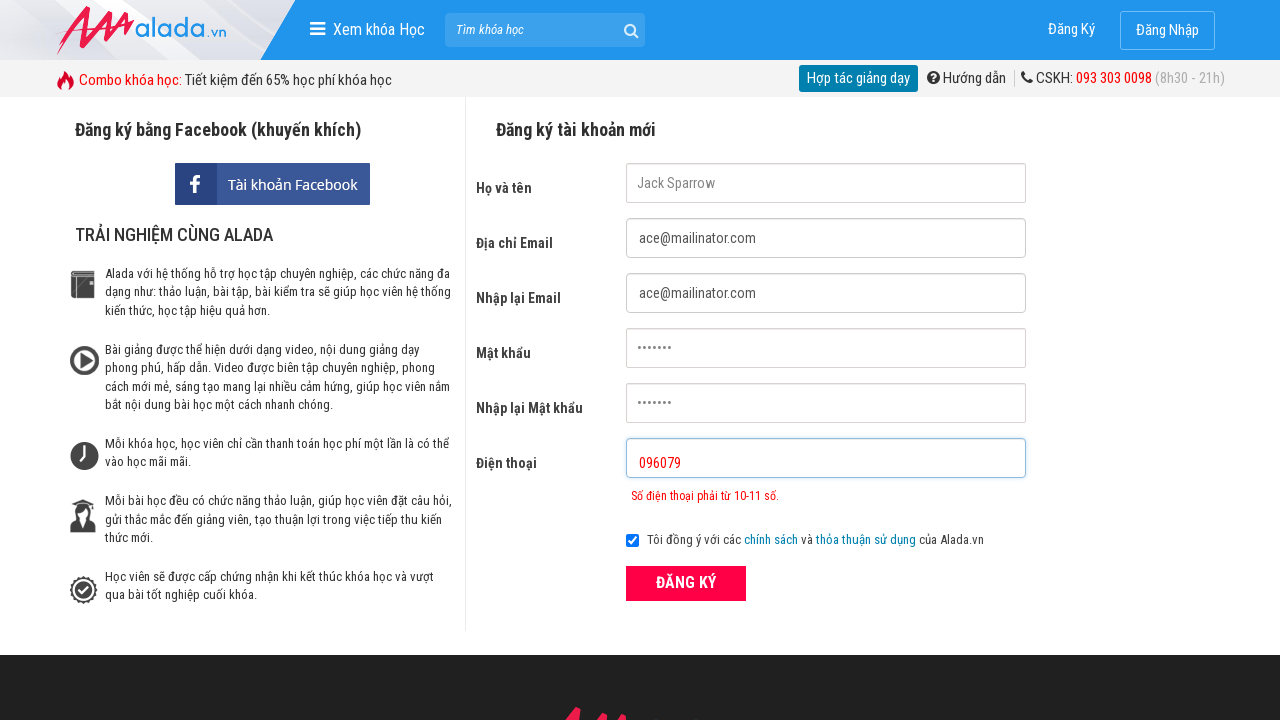

Phone number error message appeared
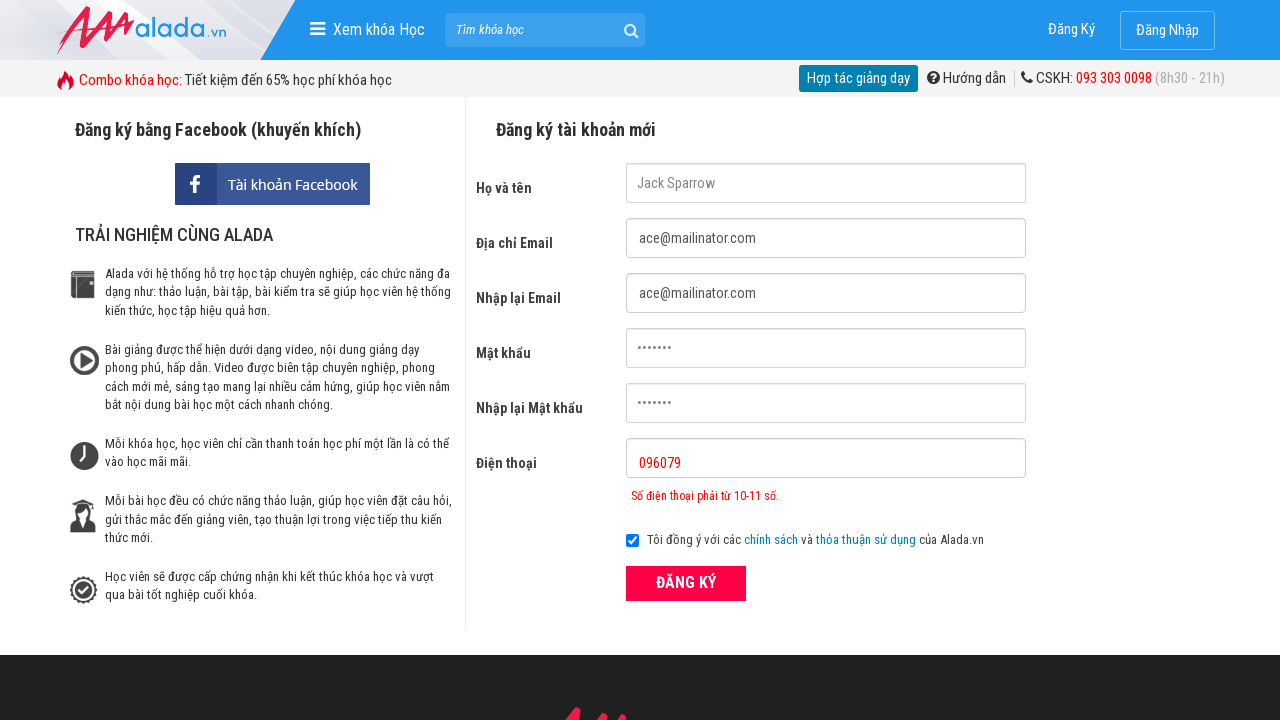

Cleared phone field on #txtPhone
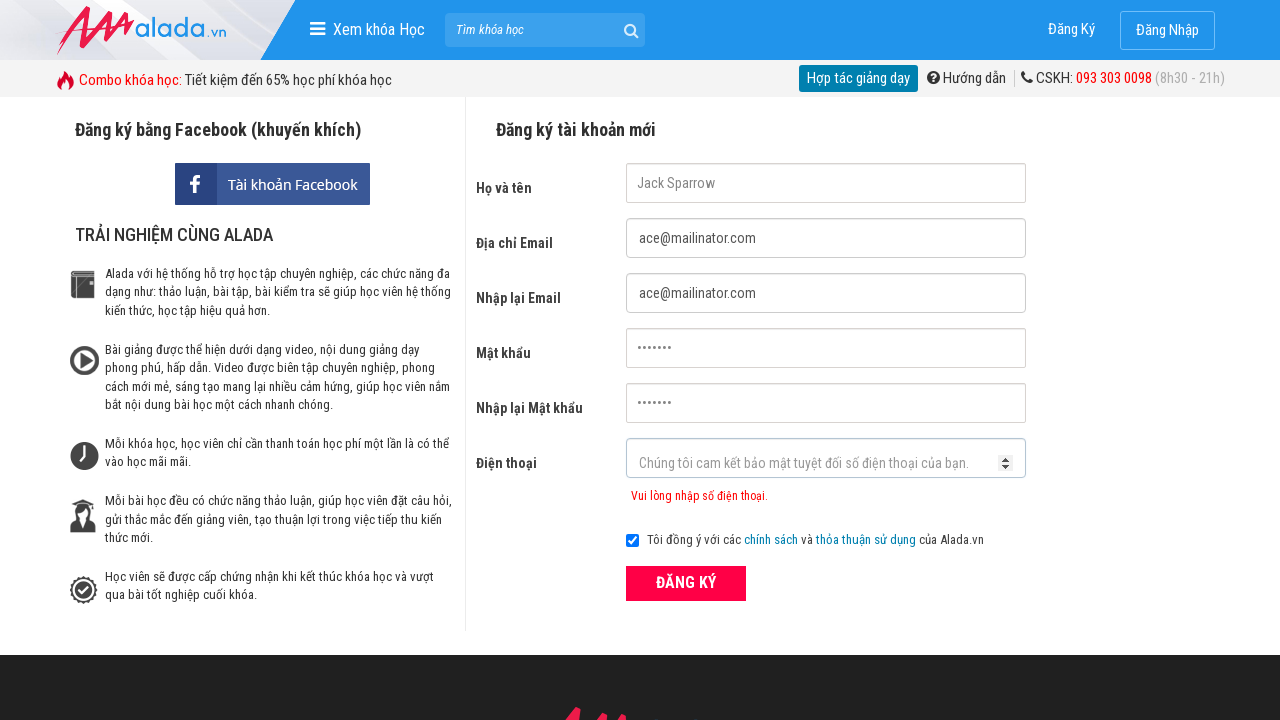

Filled phone field with invalid long number '960324324234' on #txtPhone
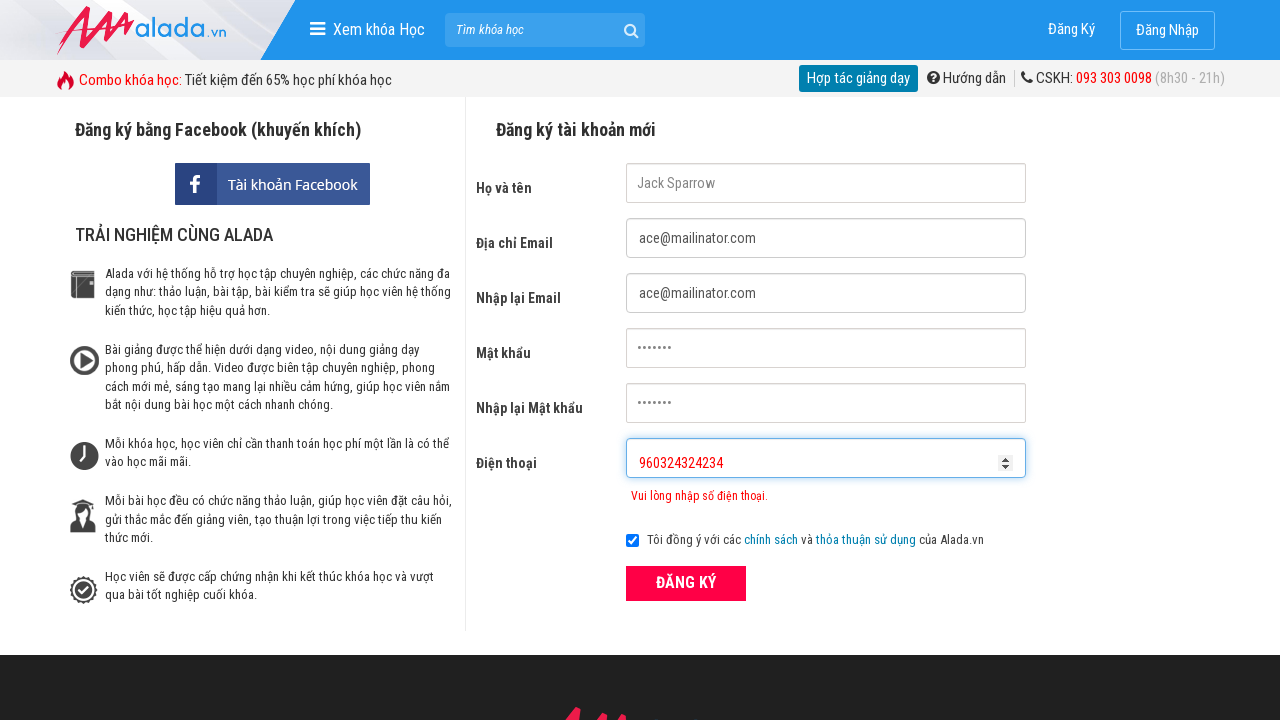

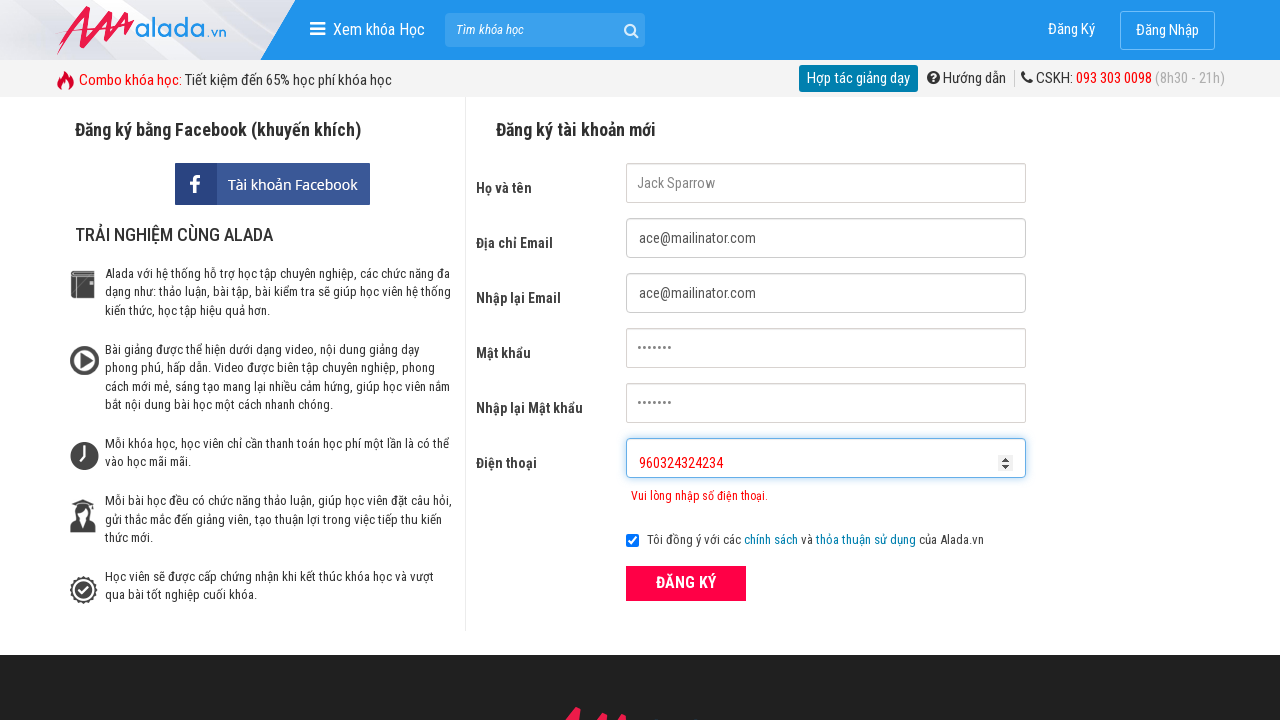